Tests the checkout flow by searching for products, adding to cart, and proceeding through checkout steps

Starting URL: https://rahulshettyacademy.com/seleniumPractise/#/

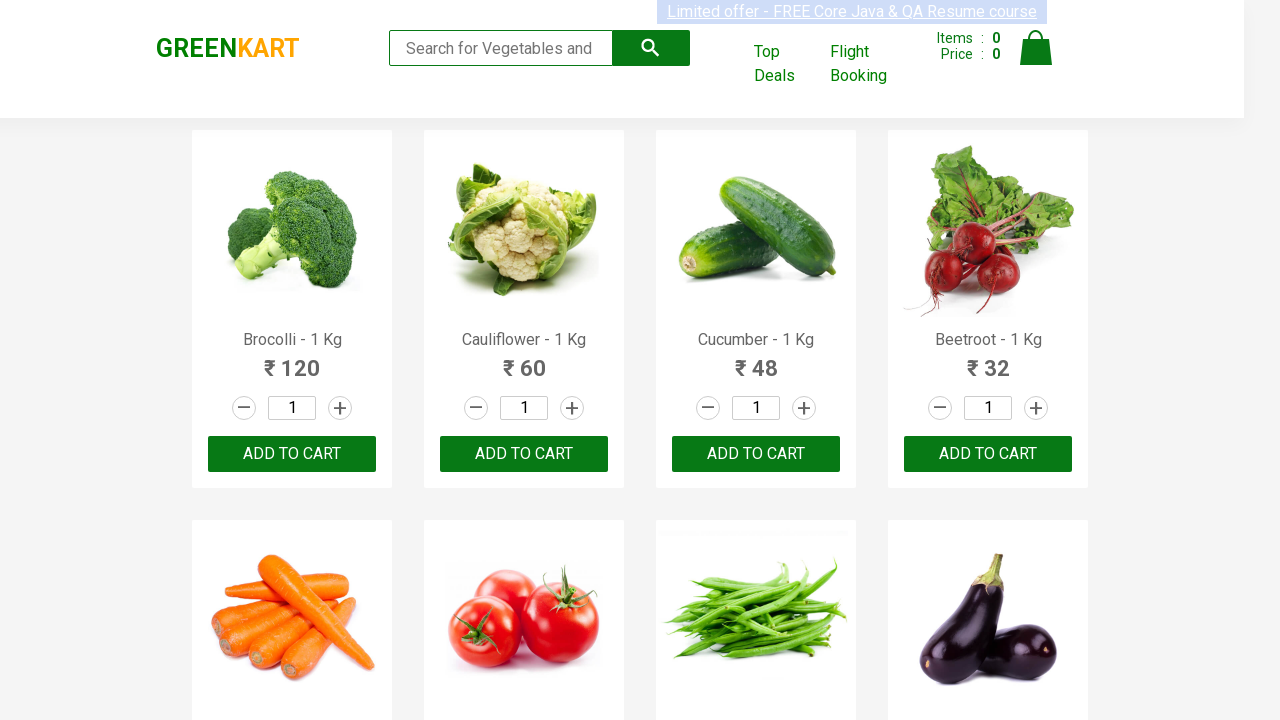

Filled search field with 'ca' to find products on input.search-keyword
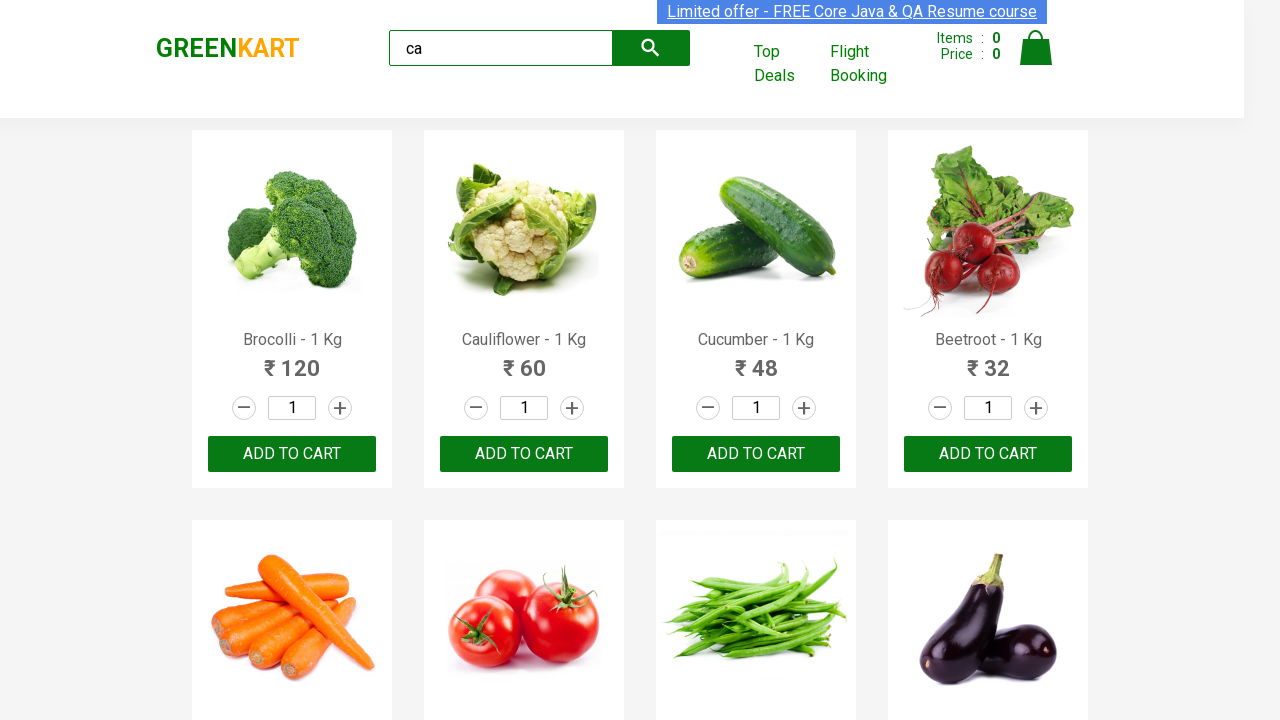

Clicked search button to find products at (651, 48) on button.search-button
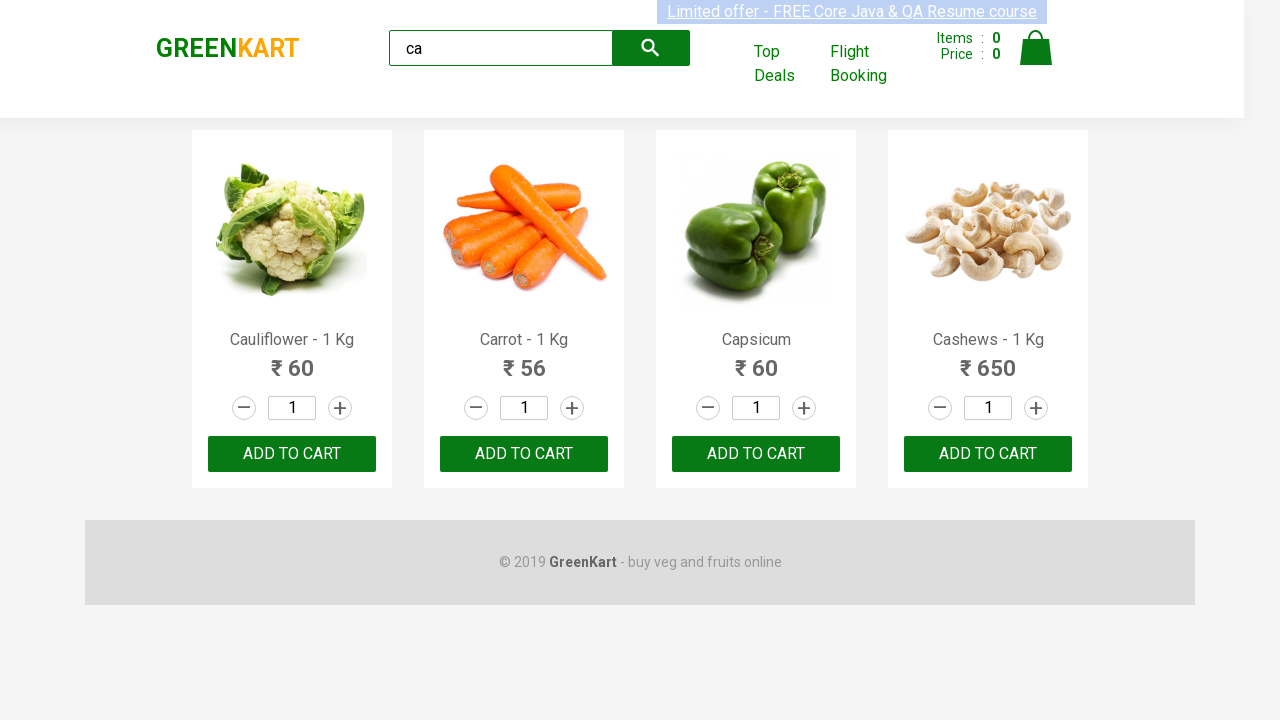

Added third product to cart at (756, 454) on .products .product >> nth=2 >> button:has-text('ADD TO CART')
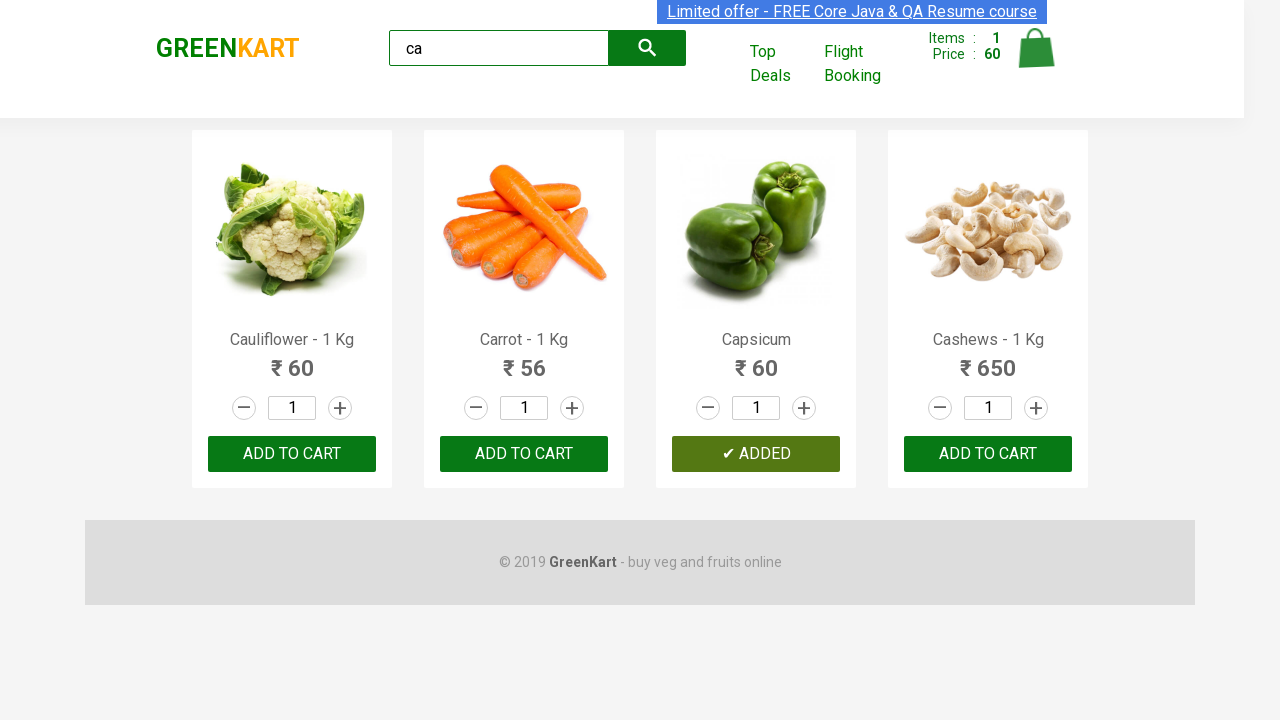

Clicked cart icon to view cart at (1036, 59) on .cart-icon
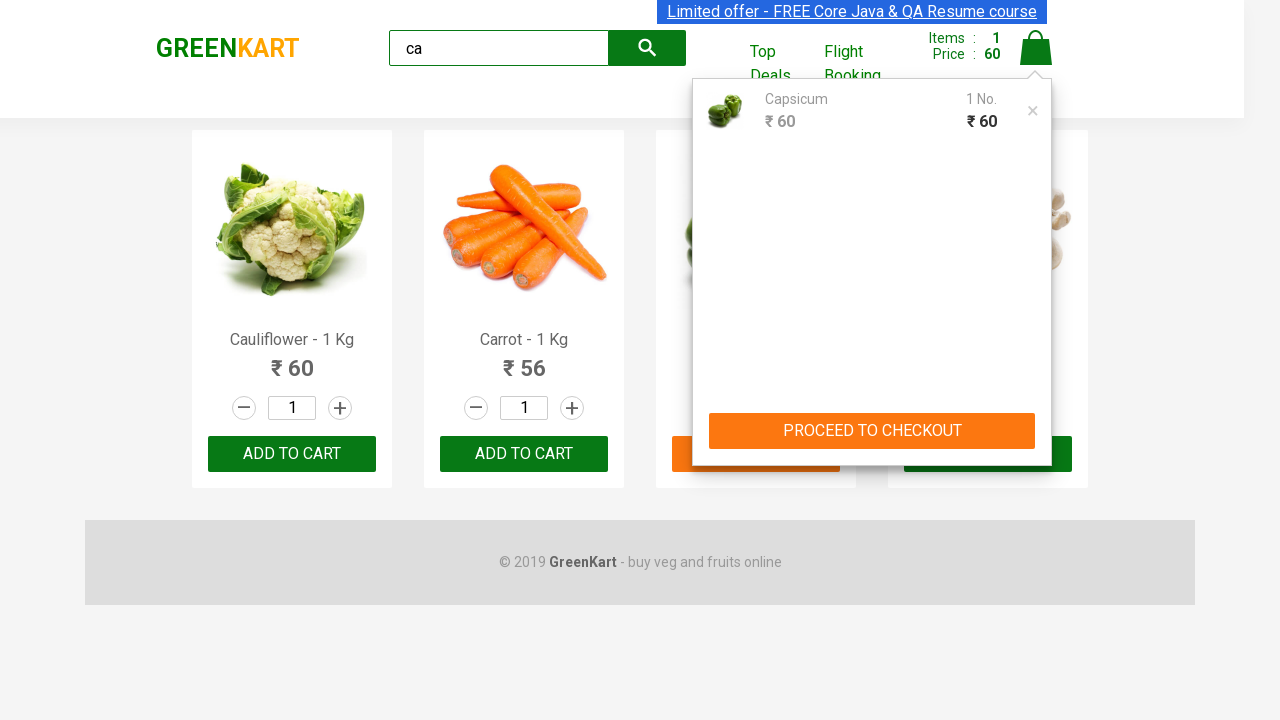

Clicked 'PROCEED TO CHECKOUT' button at (872, 431) on text='PROCEED TO CHECKOUT'
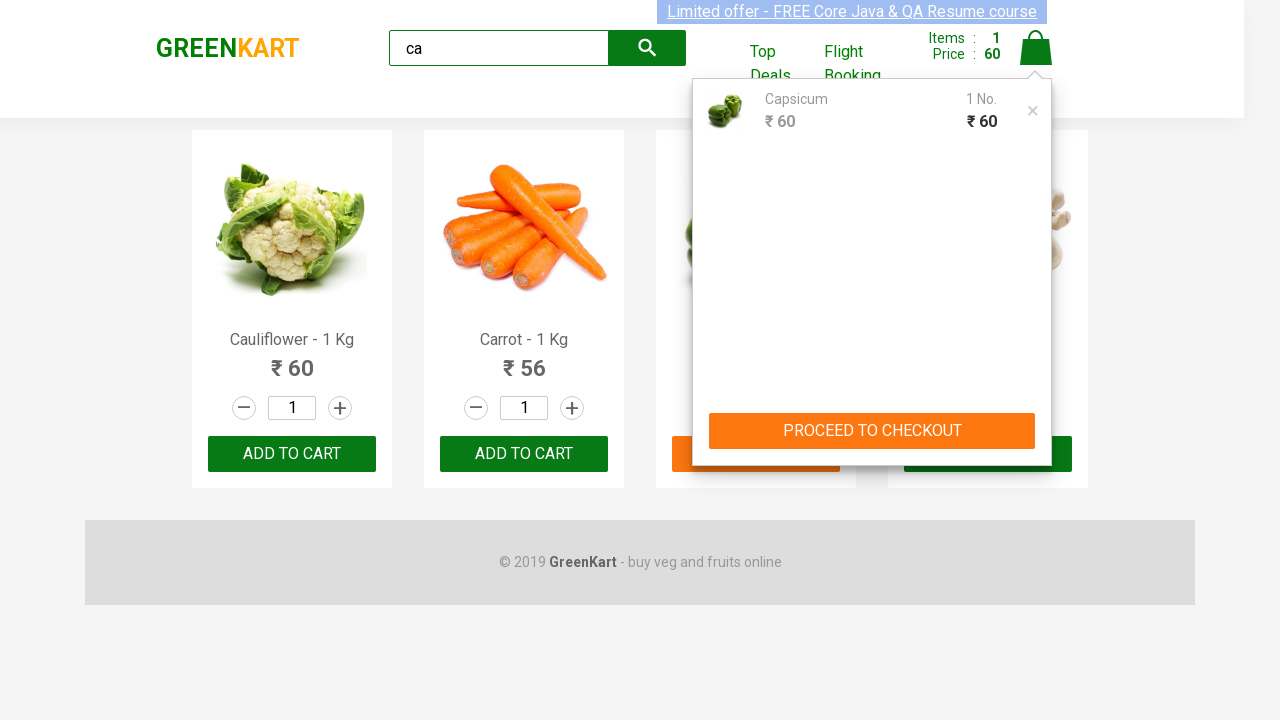

Clicked 'Place Order' button to complete checkout at (1036, 420) on text='Place Order'
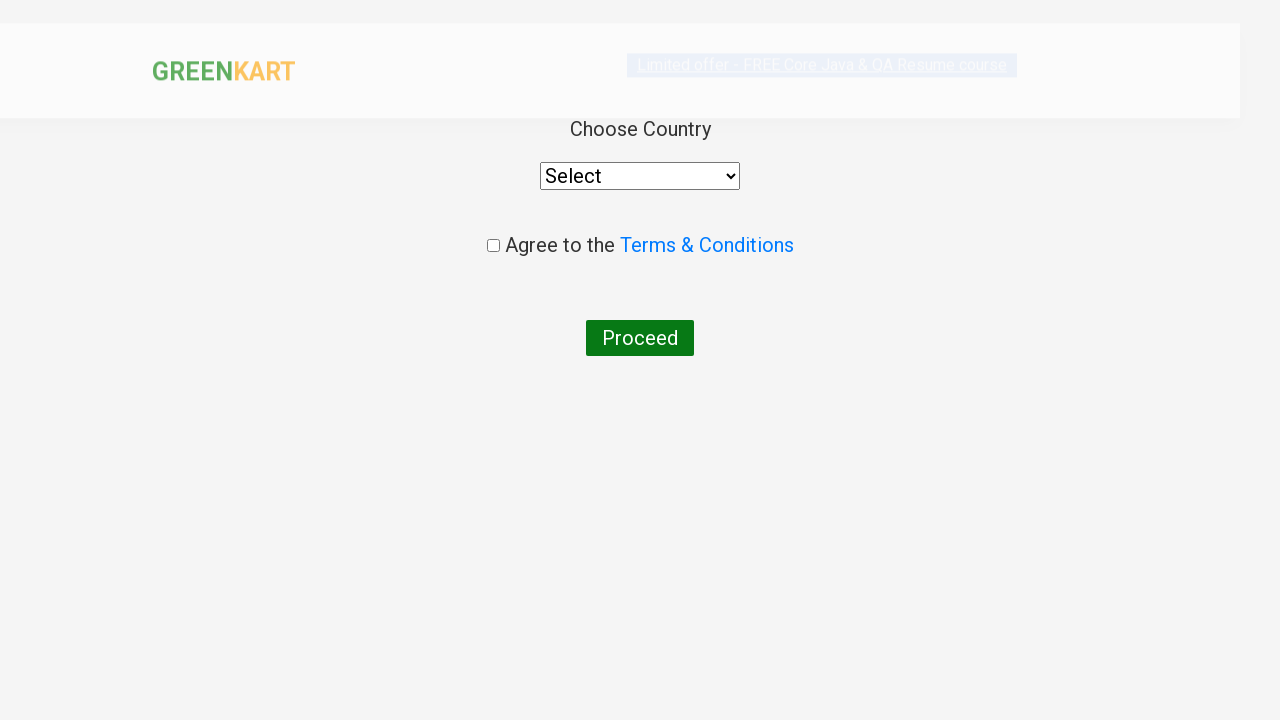

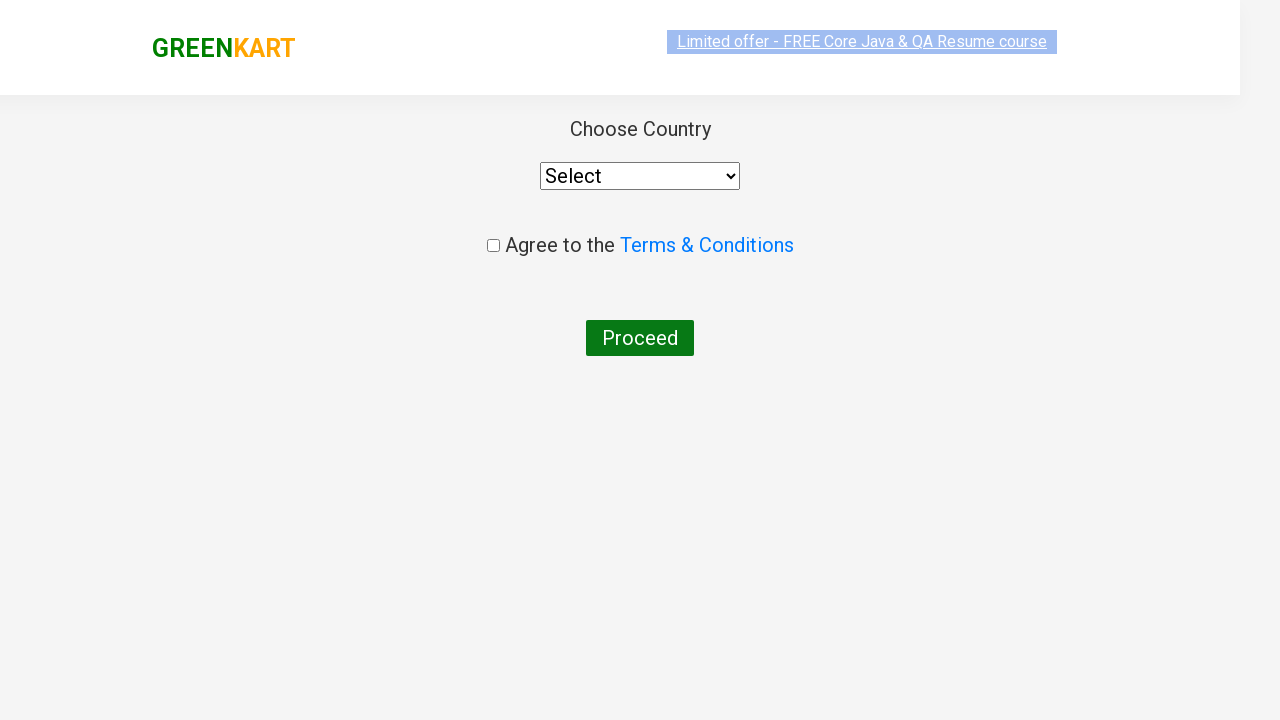